Tests that Clear completed button is hidden when no completed items exist

Starting URL: https://demo.playwright.dev/todomvc

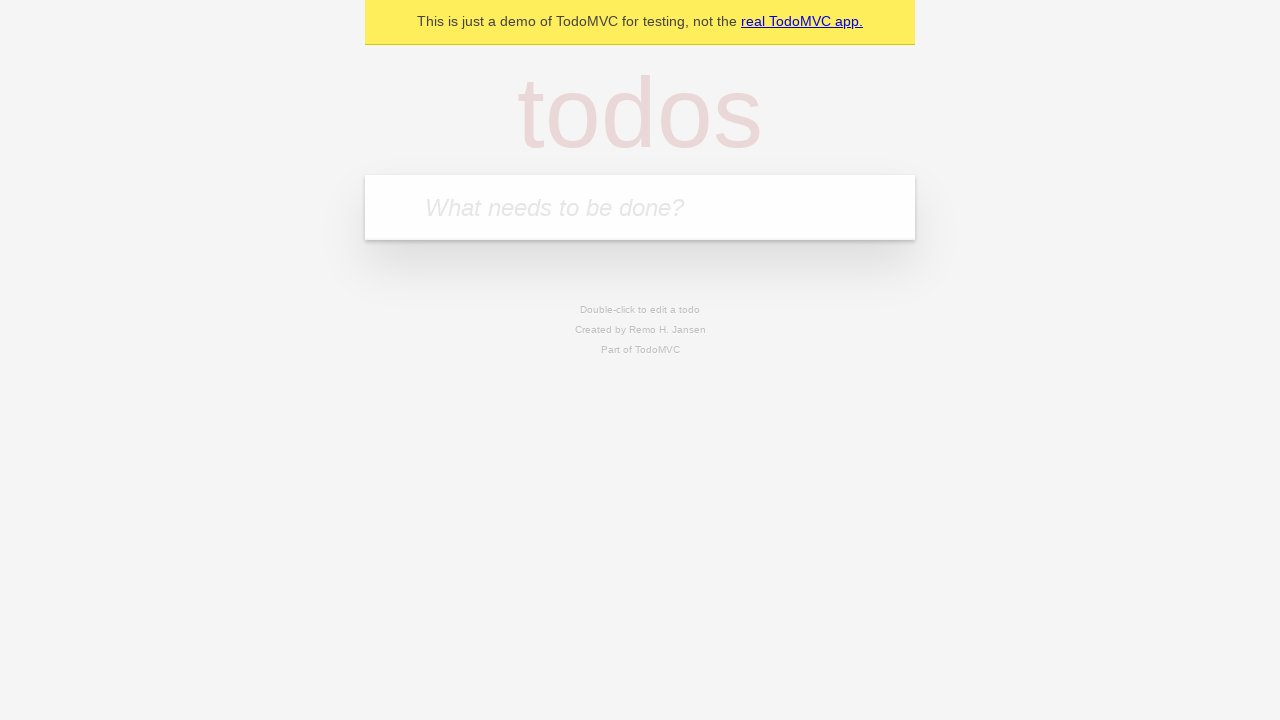

Filled todo input with 'buy some cheese' on internal:attr=[placeholder="What needs to be done?"i]
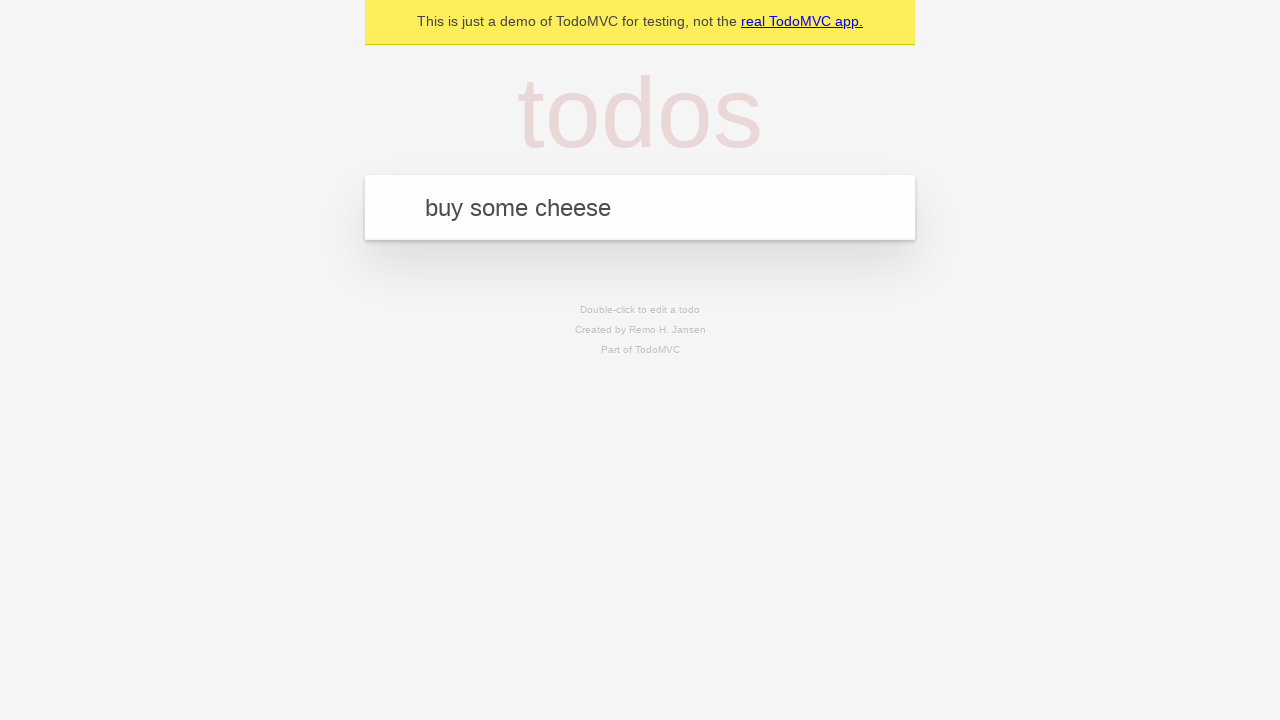

Pressed Enter to create todo 'buy some cheese' on internal:attr=[placeholder="What needs to be done?"i]
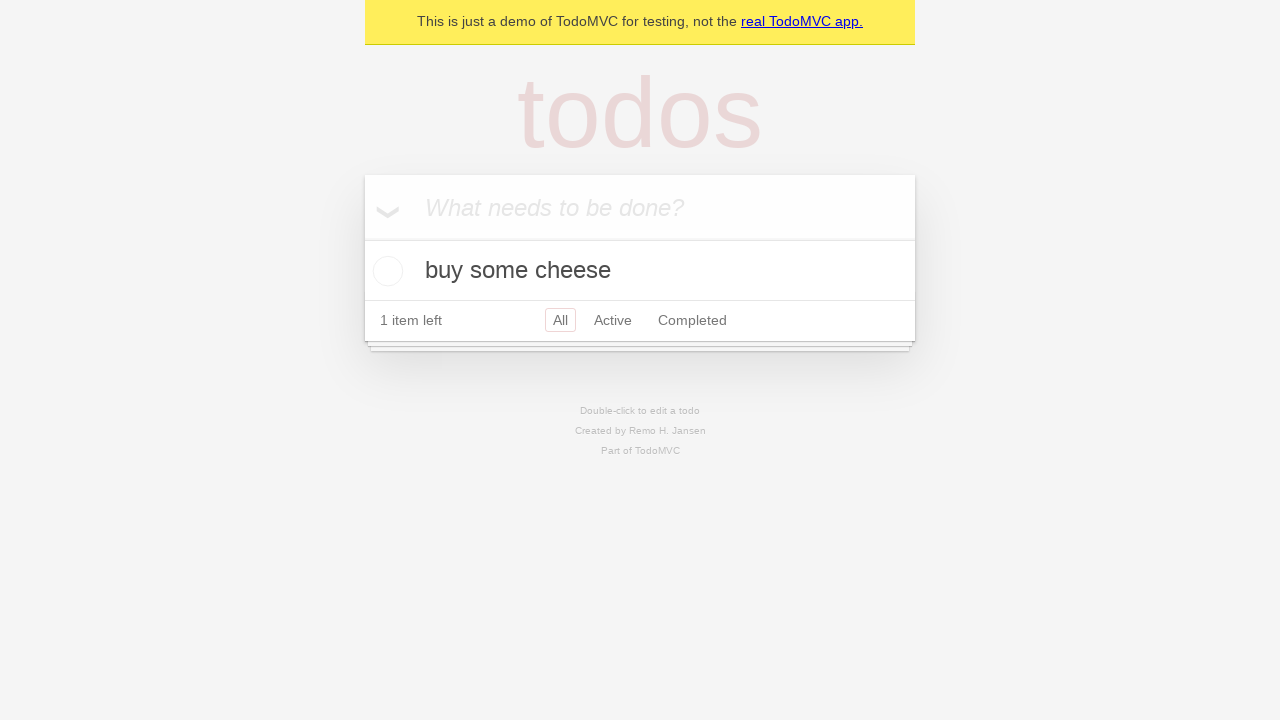

Filled todo input with 'feed the cat' on internal:attr=[placeholder="What needs to be done?"i]
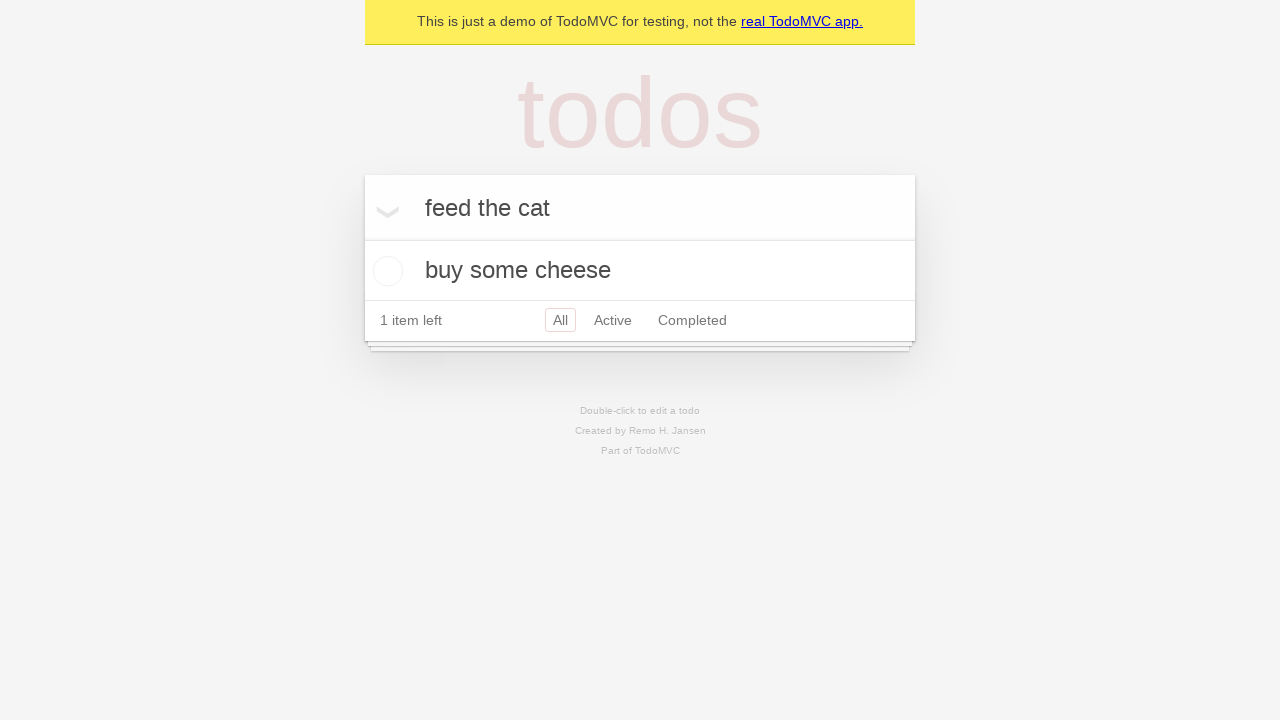

Pressed Enter to create todo 'feed the cat' on internal:attr=[placeholder="What needs to be done?"i]
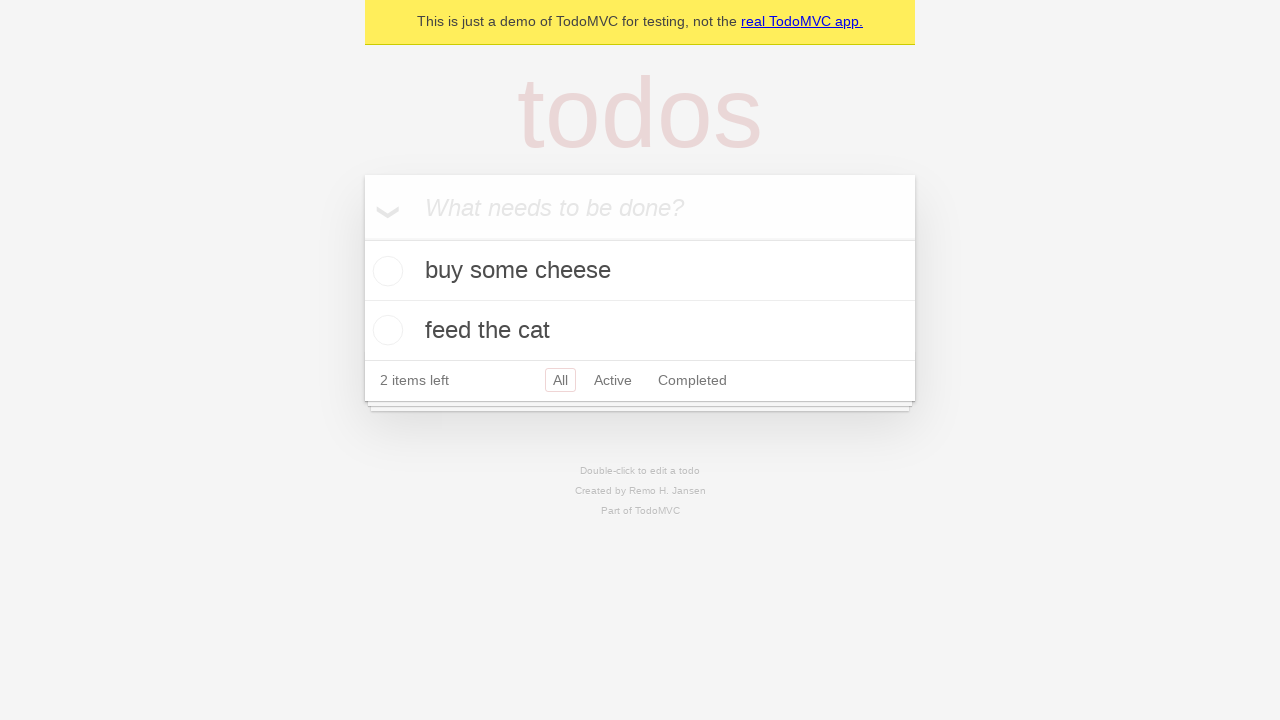

Filled todo input with 'book a doctors appointment' on internal:attr=[placeholder="What needs to be done?"i]
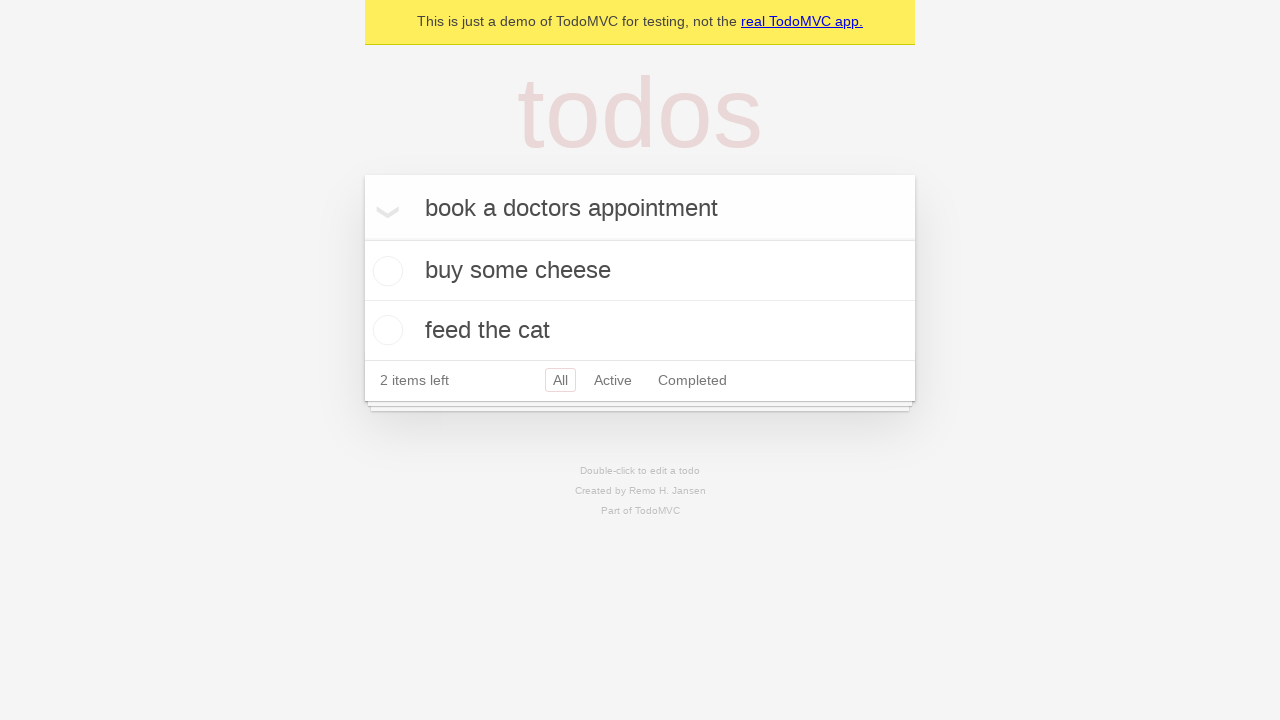

Pressed Enter to create todo 'book a doctors appointment' on internal:attr=[placeholder="What needs to be done?"i]
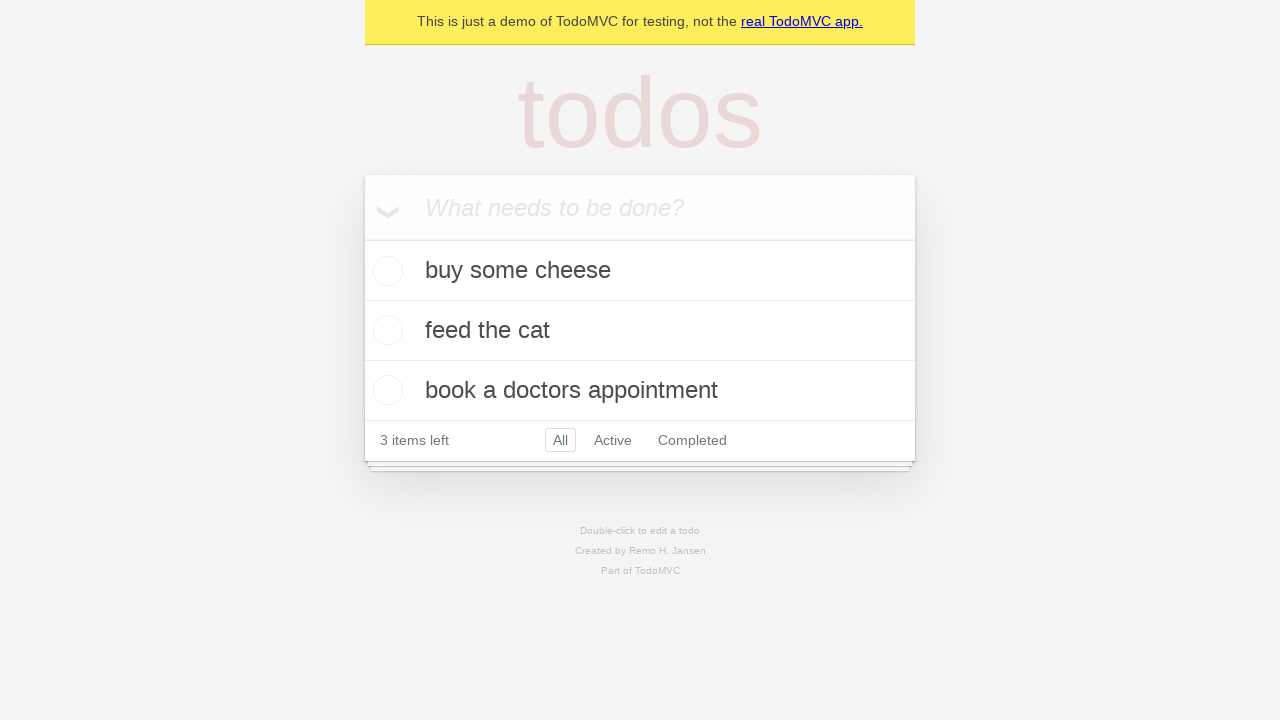

Checked the first todo item as completed at (385, 271) on .todo-list li .toggle >> nth=0
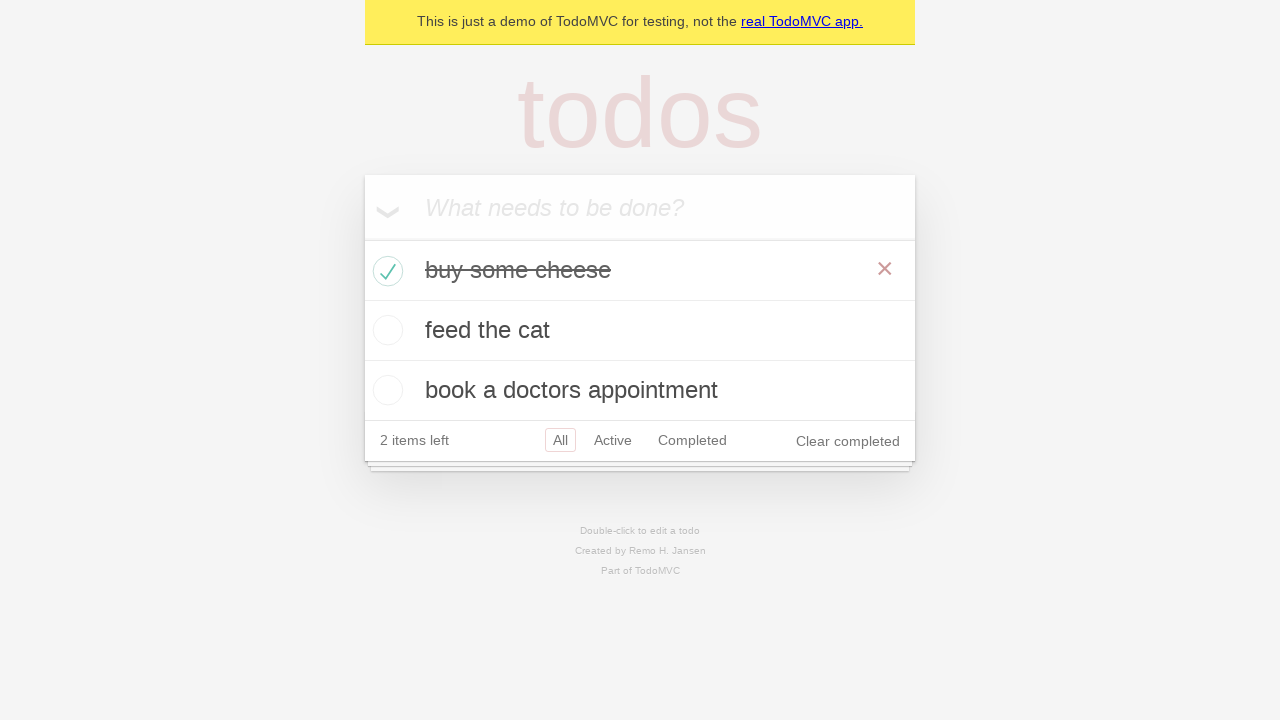

Clicked Clear completed button to remove completed item at (848, 441) on internal:role=button[name="Clear completed"i]
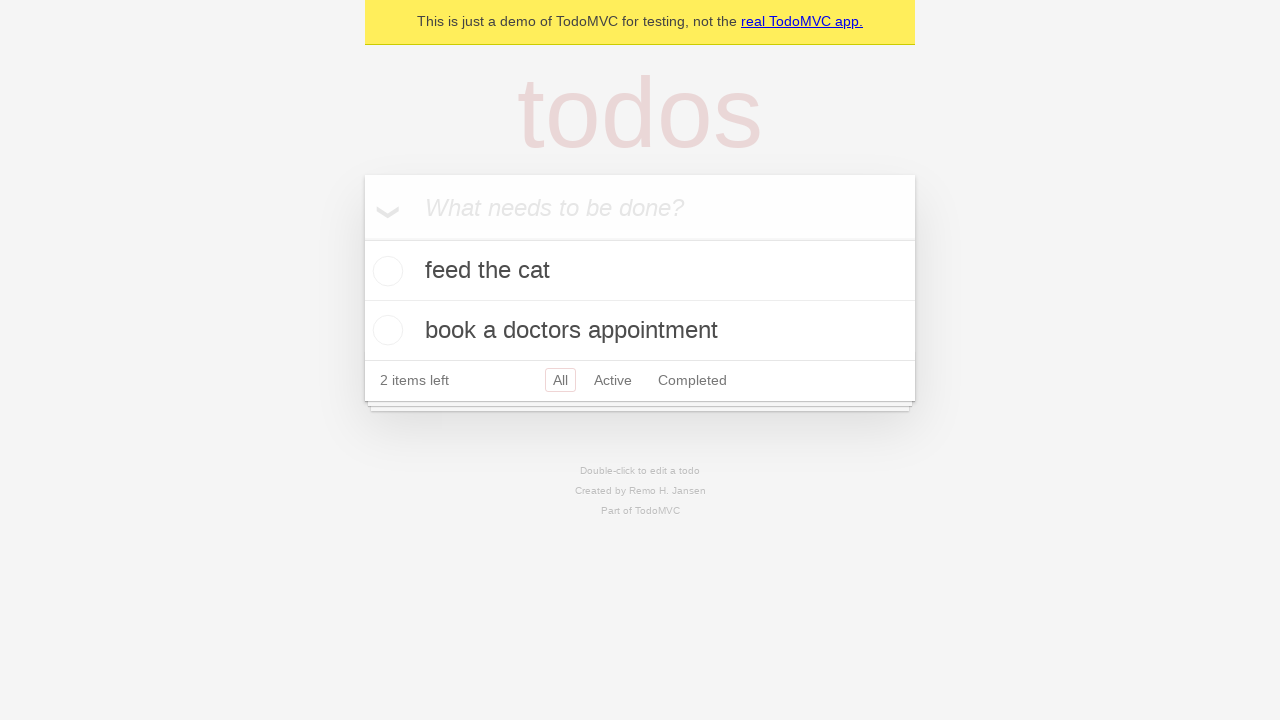

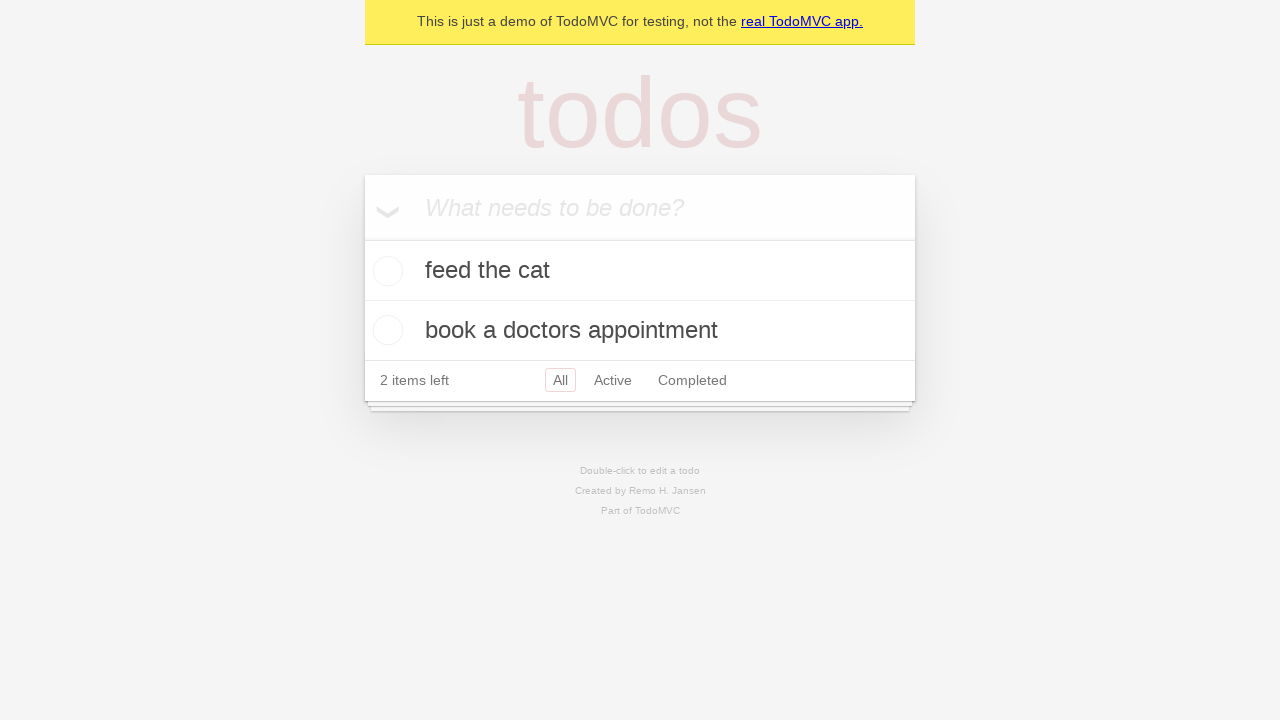